Navigates to the OrangeHRM demo site and verifies the page title contains "OrangeHRM"

Starting URL: https://opensource-demo.orangehrmlive.com/

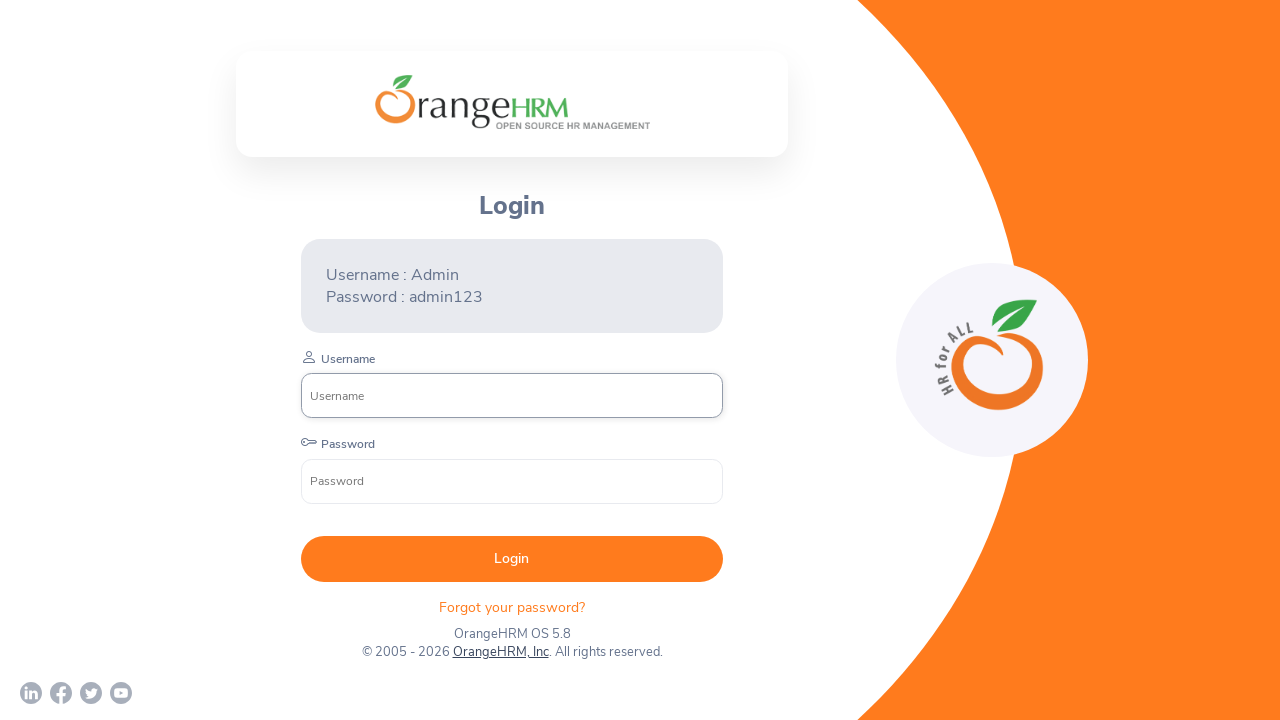

Waited for page to reach domcontentloaded state
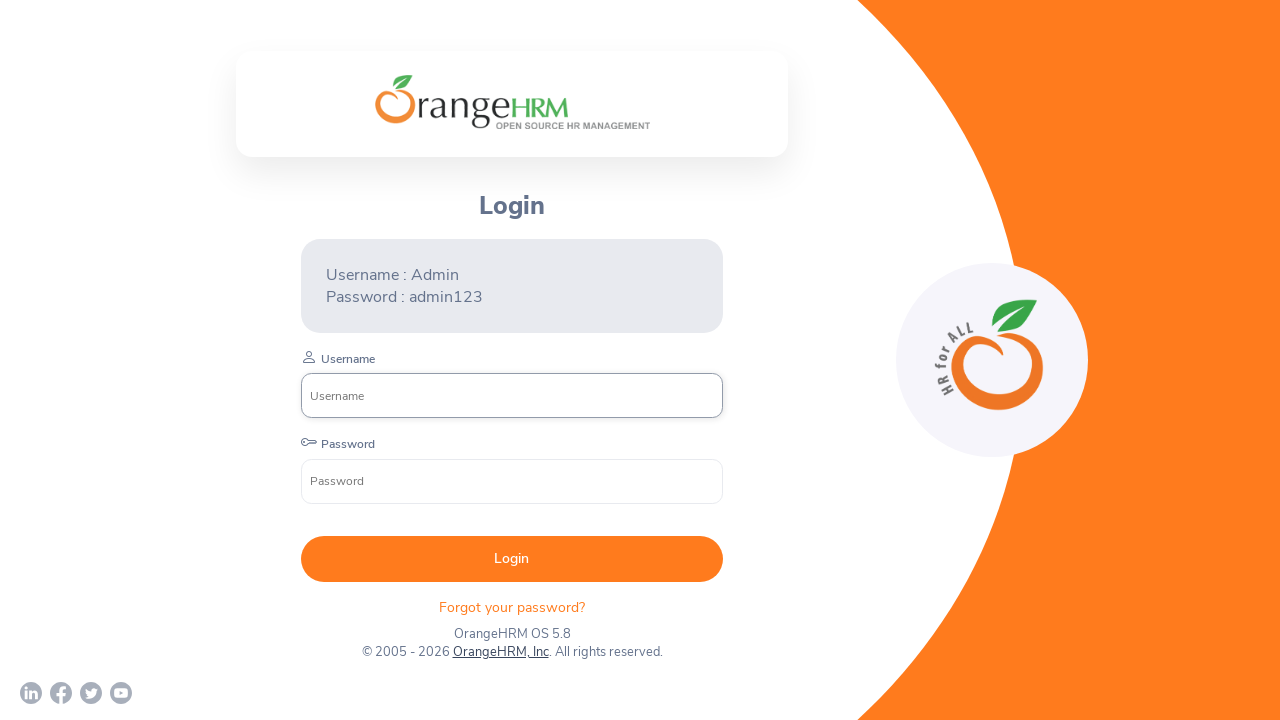

Retrieved page title: 'OrangeHRM'
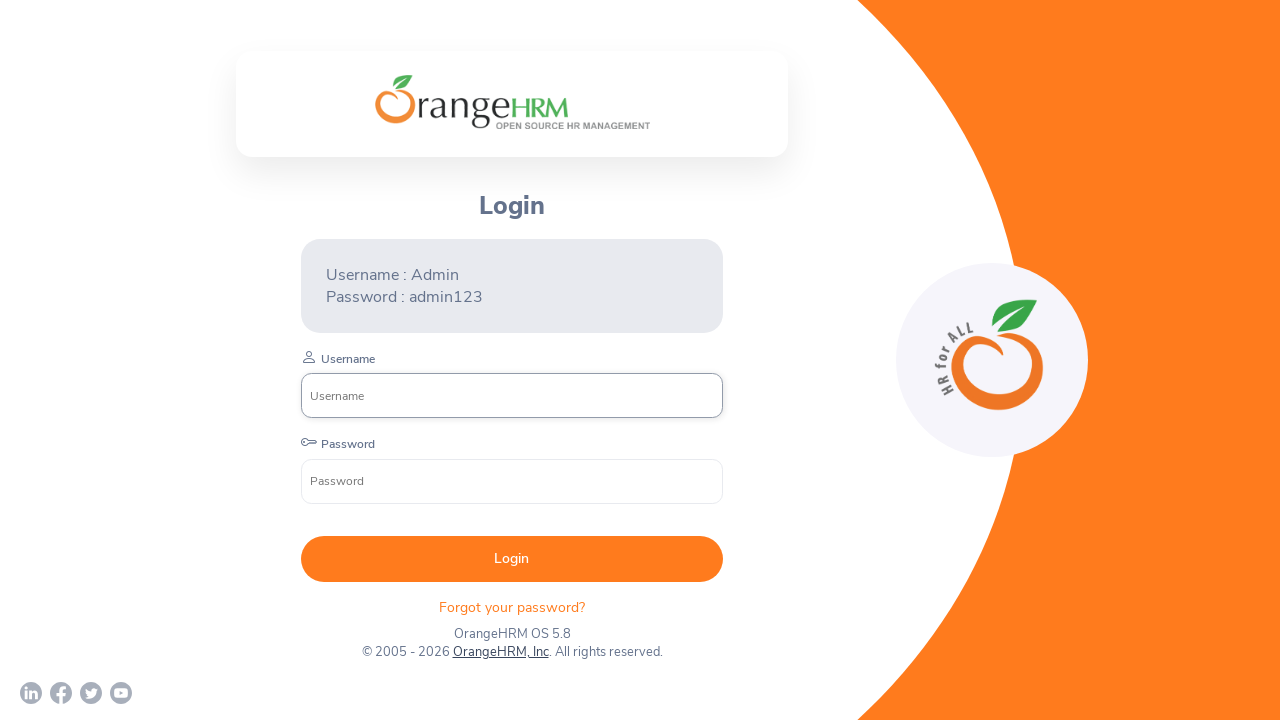

Verified page title contains 'OrangeHRM'
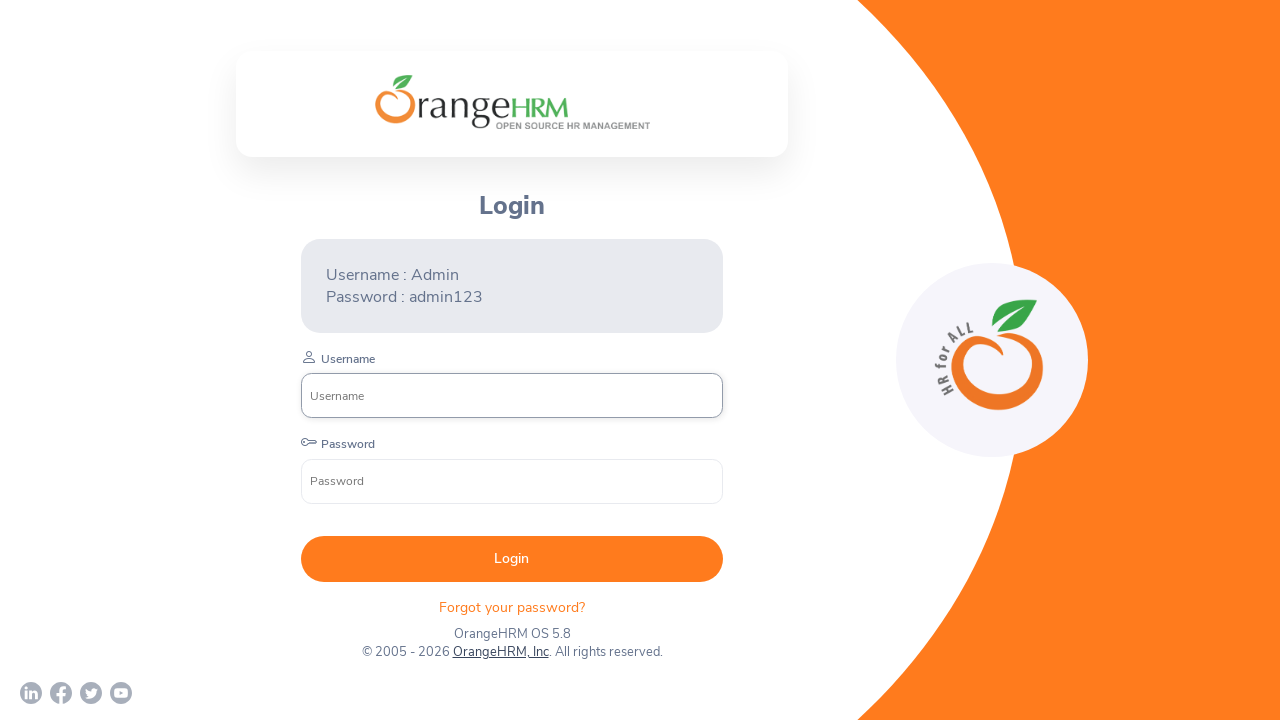

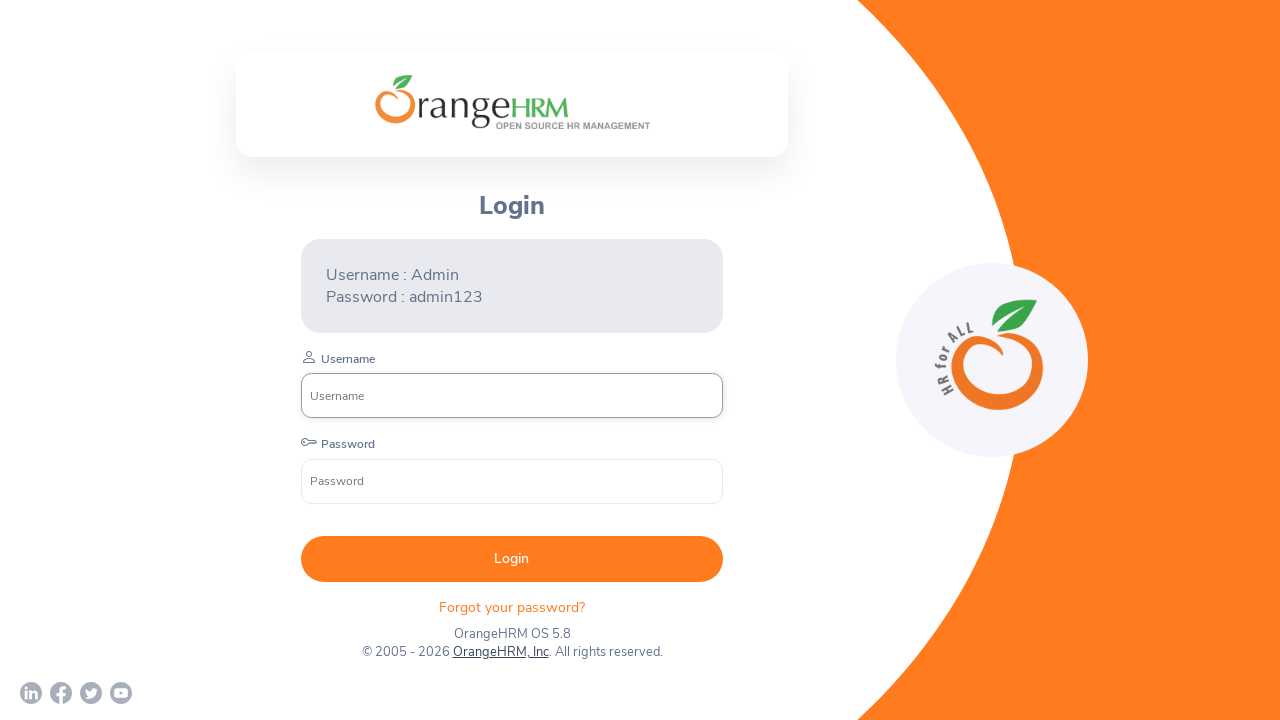